Tests checkbox functionality by clicking a checkbox twice to verify selection and deselection states

Starting URL: https://rahulshettyacademy.com/AutomationPractice/

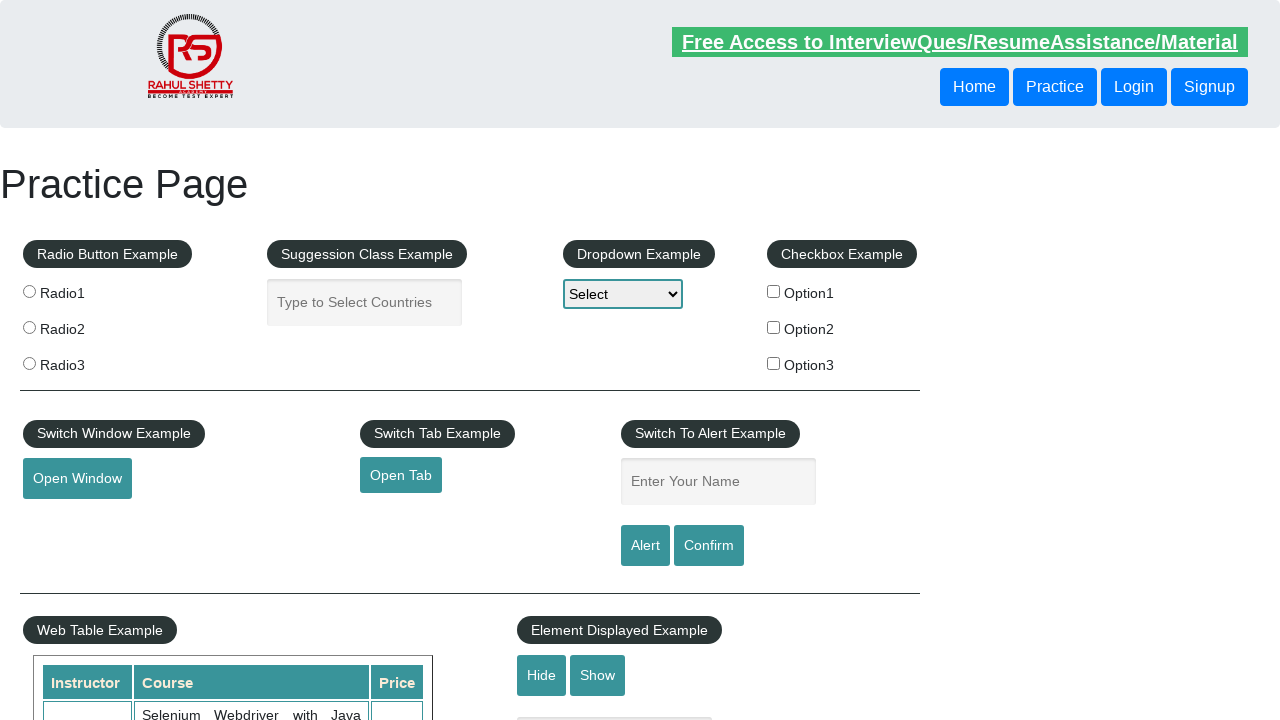

Clicked checkbox to select it at (774, 291) on #checkBoxOption1
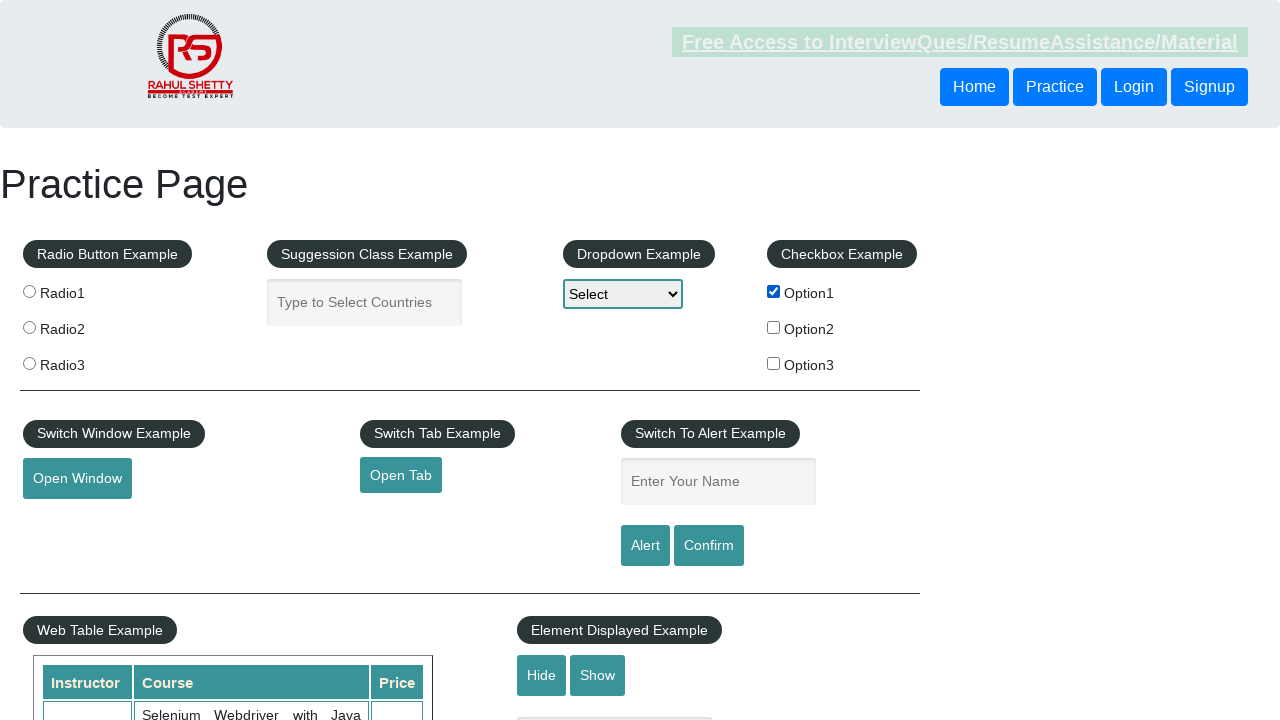

Verified checkbox is selected
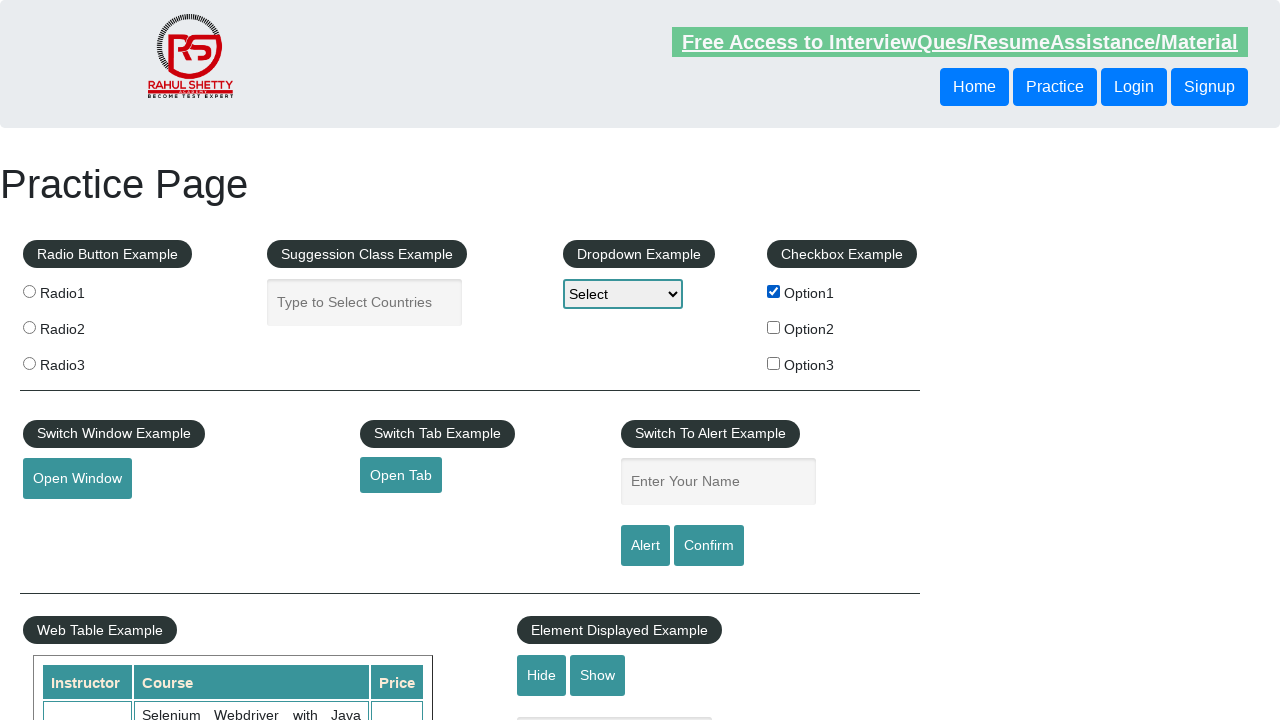

Clicked checkbox again to unselect it at (774, 291) on #checkBoxOption1
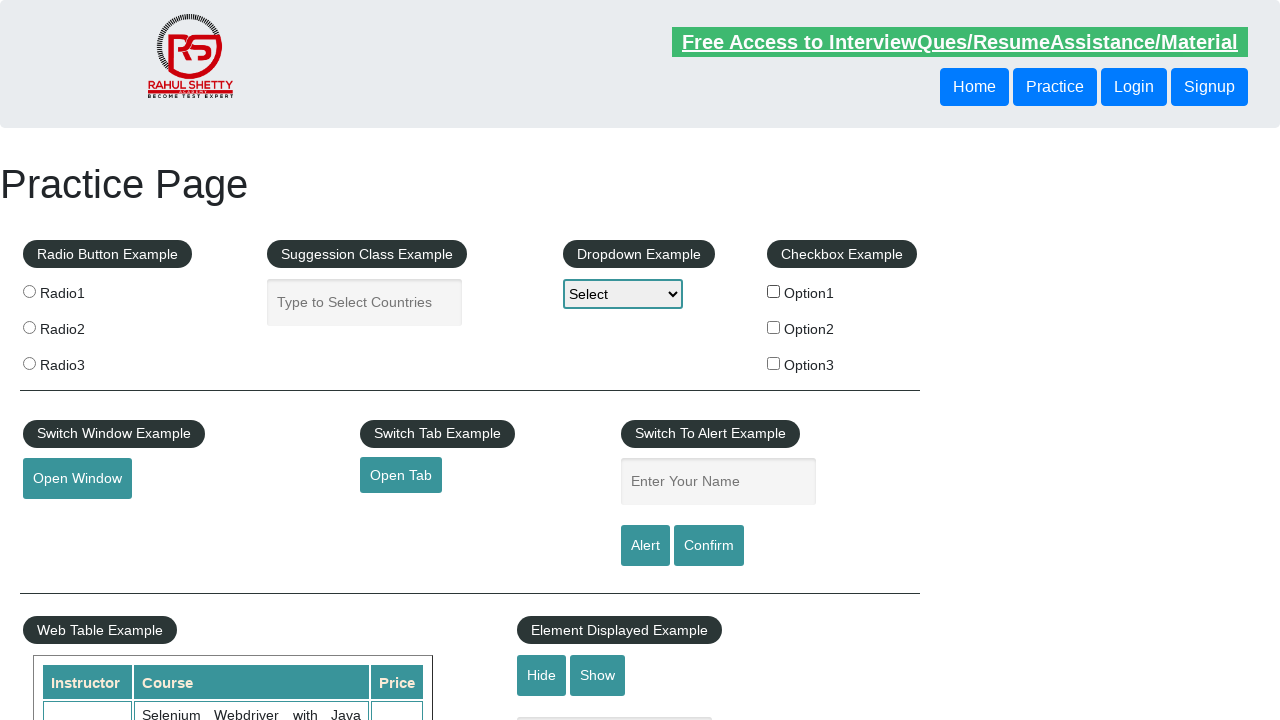

Verified checkbox is unselected
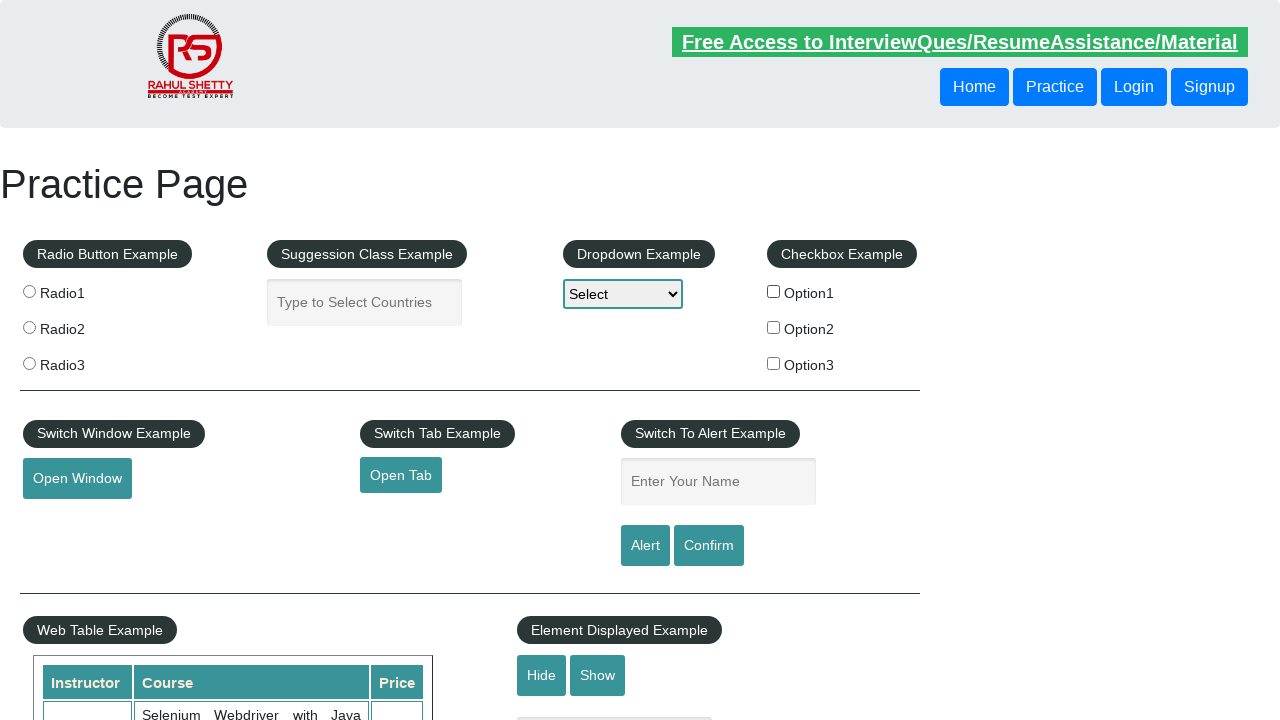

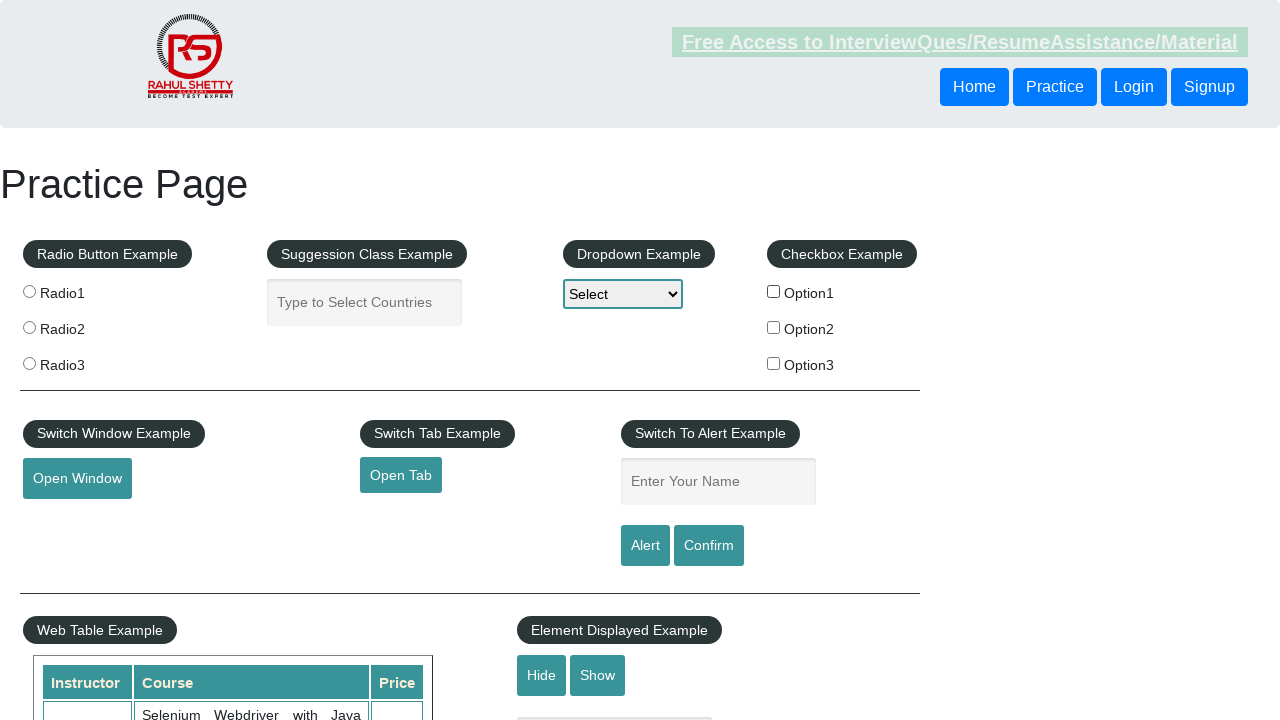